Navigates to a pricing page and clicks on the Register button for Plan 1 to verify it redirects to the subscription registration page

Starting URL: https://smoothmaths.co.uk/pricing/

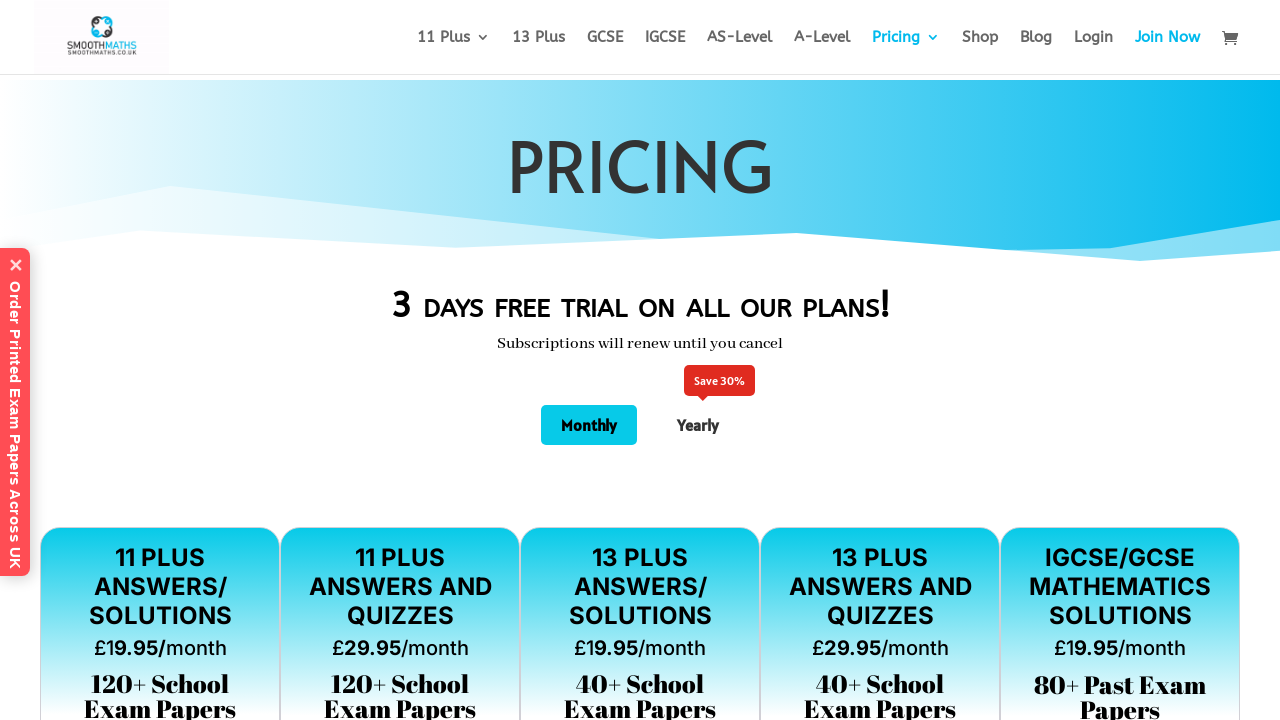

Pricing page loaded with network idle state
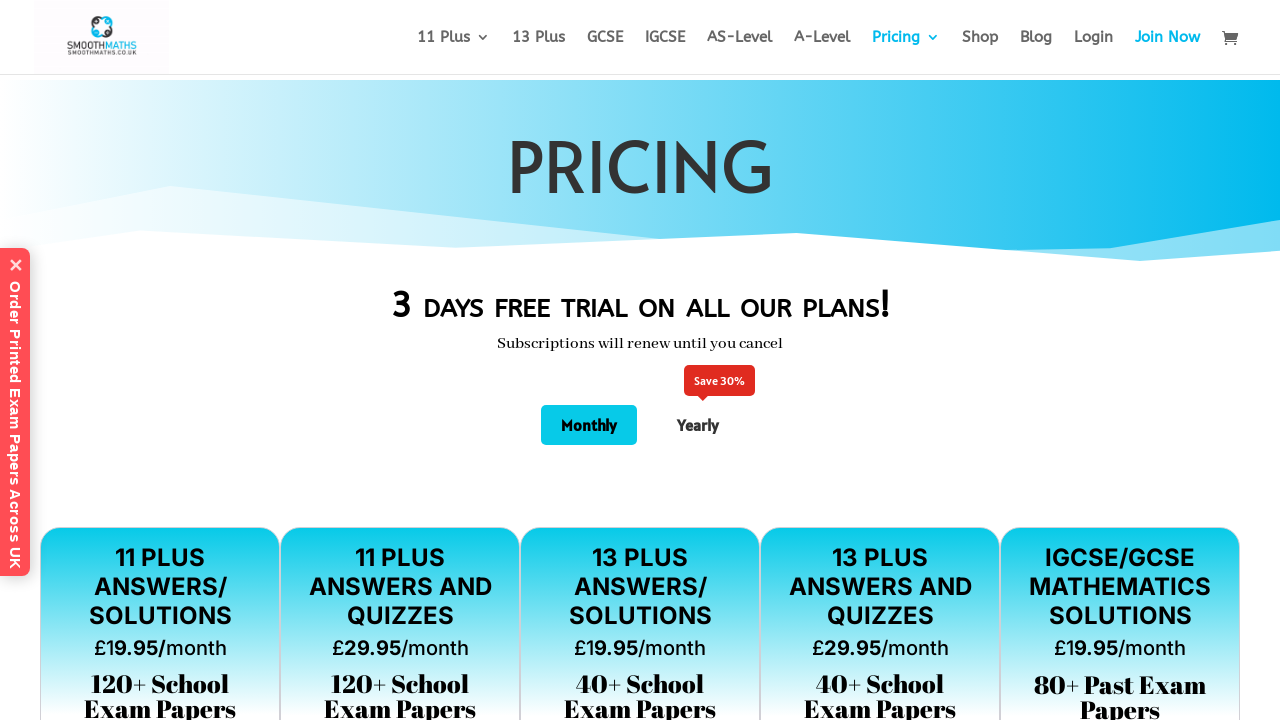

Located the first Register button for Plan 1
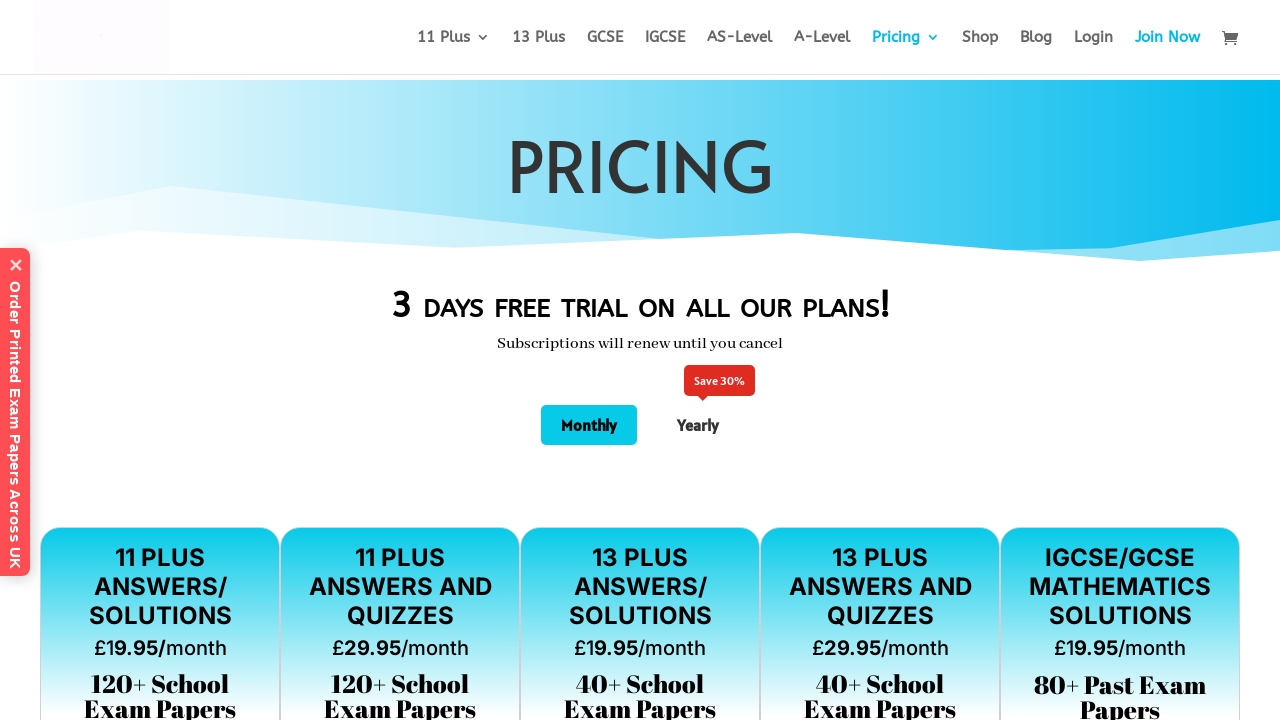

Scrolled Register button into view
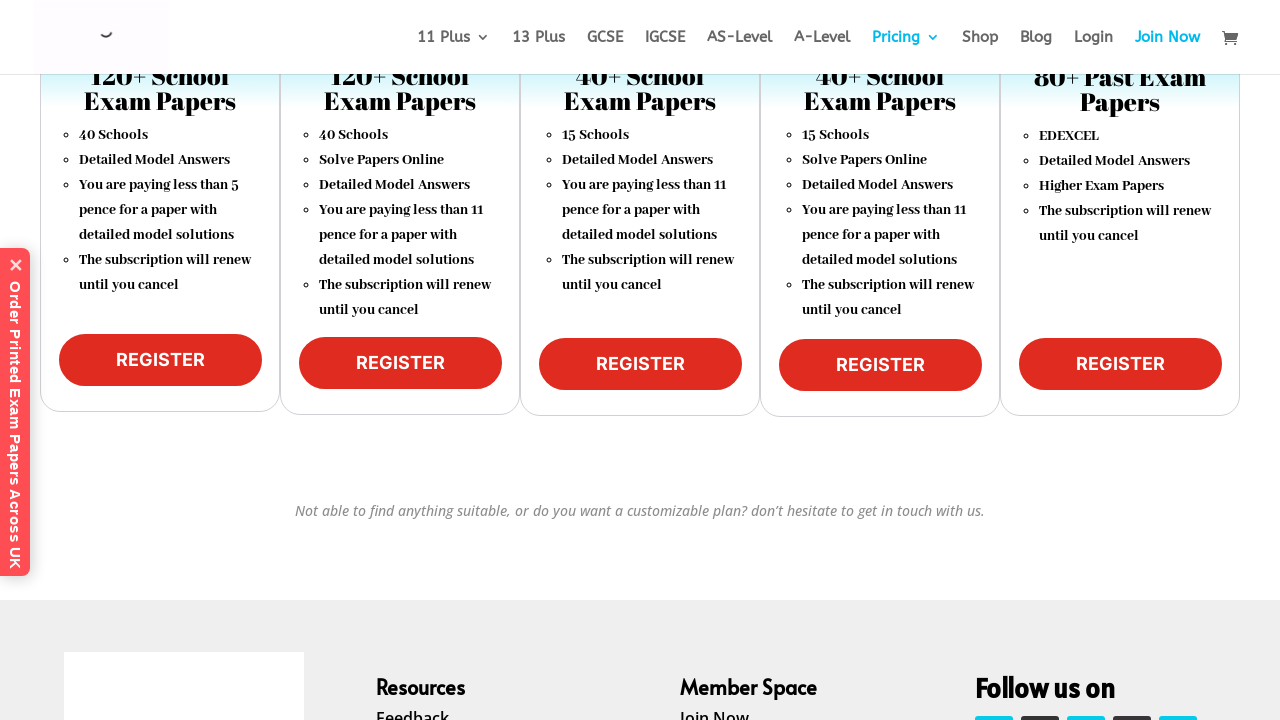

Clicked the Register button for Plan 1 at (160, 360) on xpath=//a[contains(text(),'Register')] >> nth=0
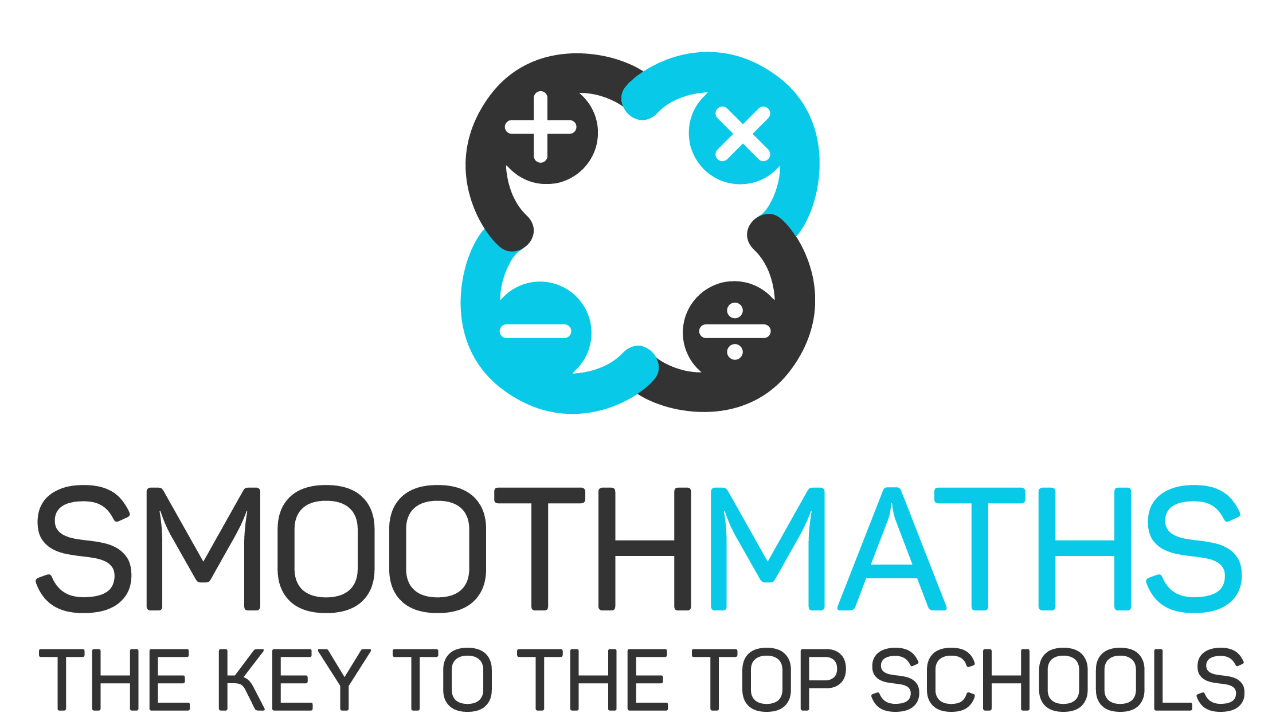

Navigation to subscription registration page completed
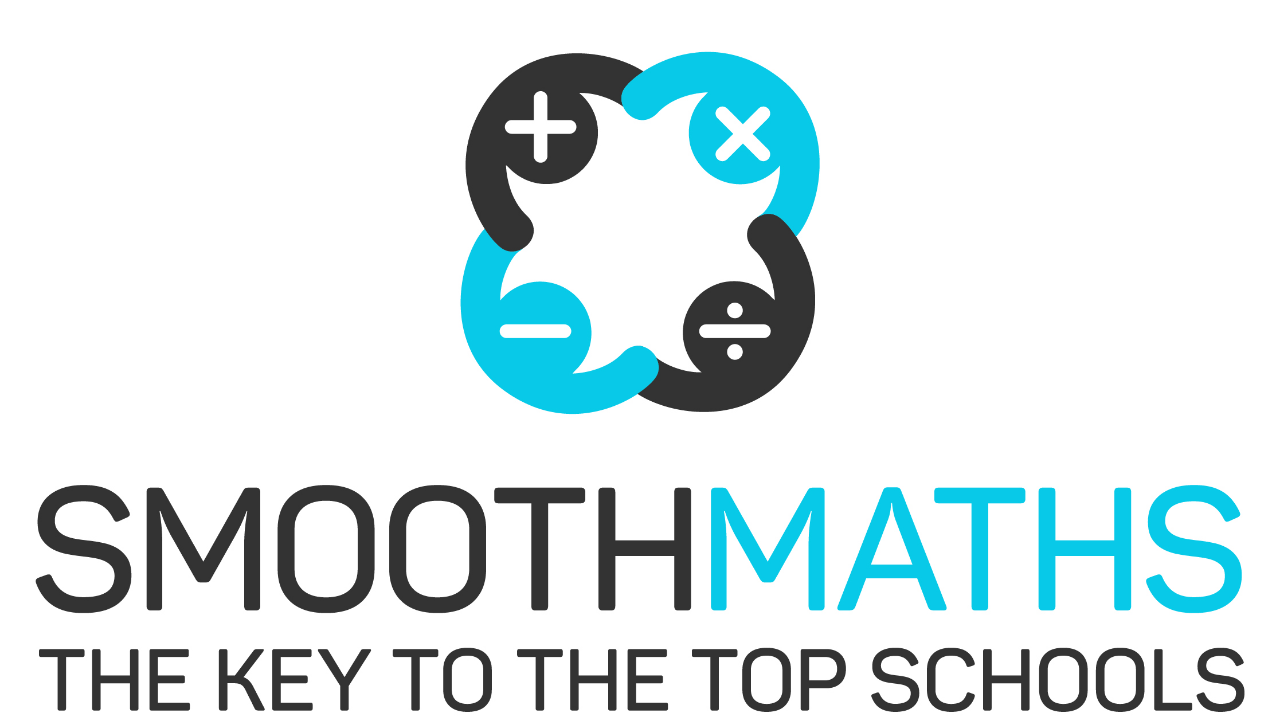

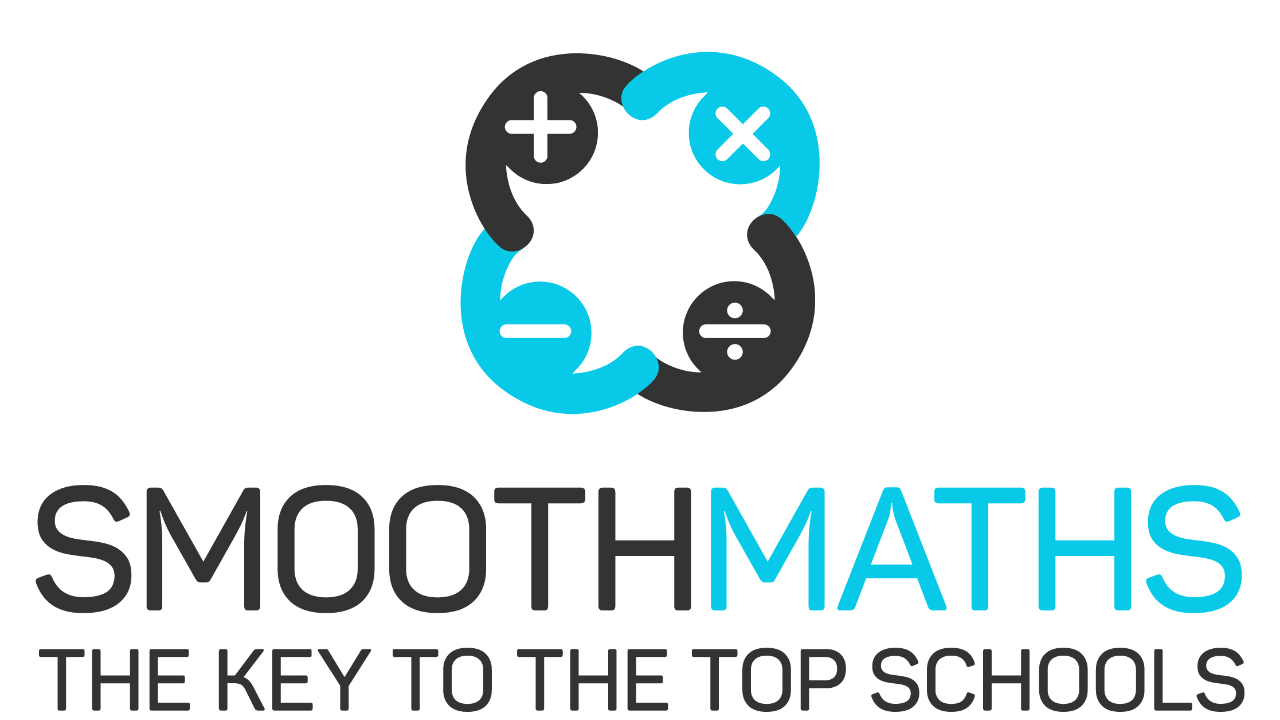